Tests switching to French (FR) language version by clicking language selector and verifying French text appears

Starting URL: https://zt.com.ua/ua/

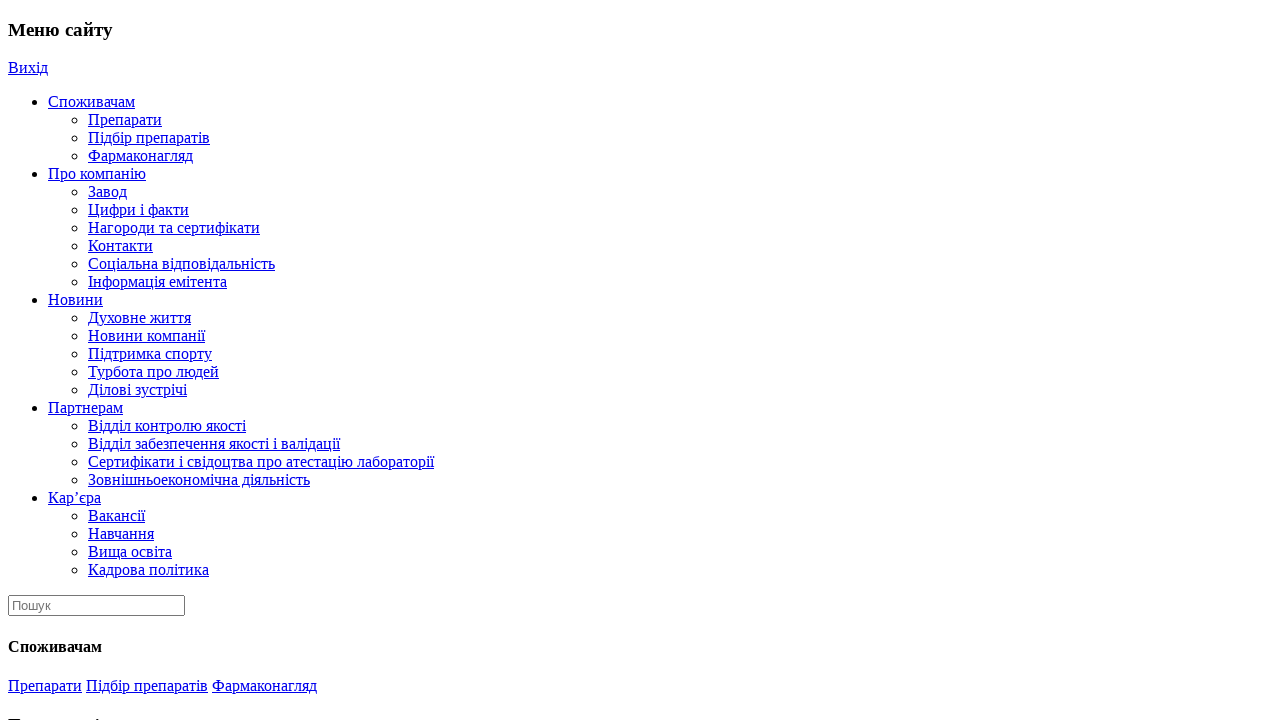

Set viewport size to 1920x1020
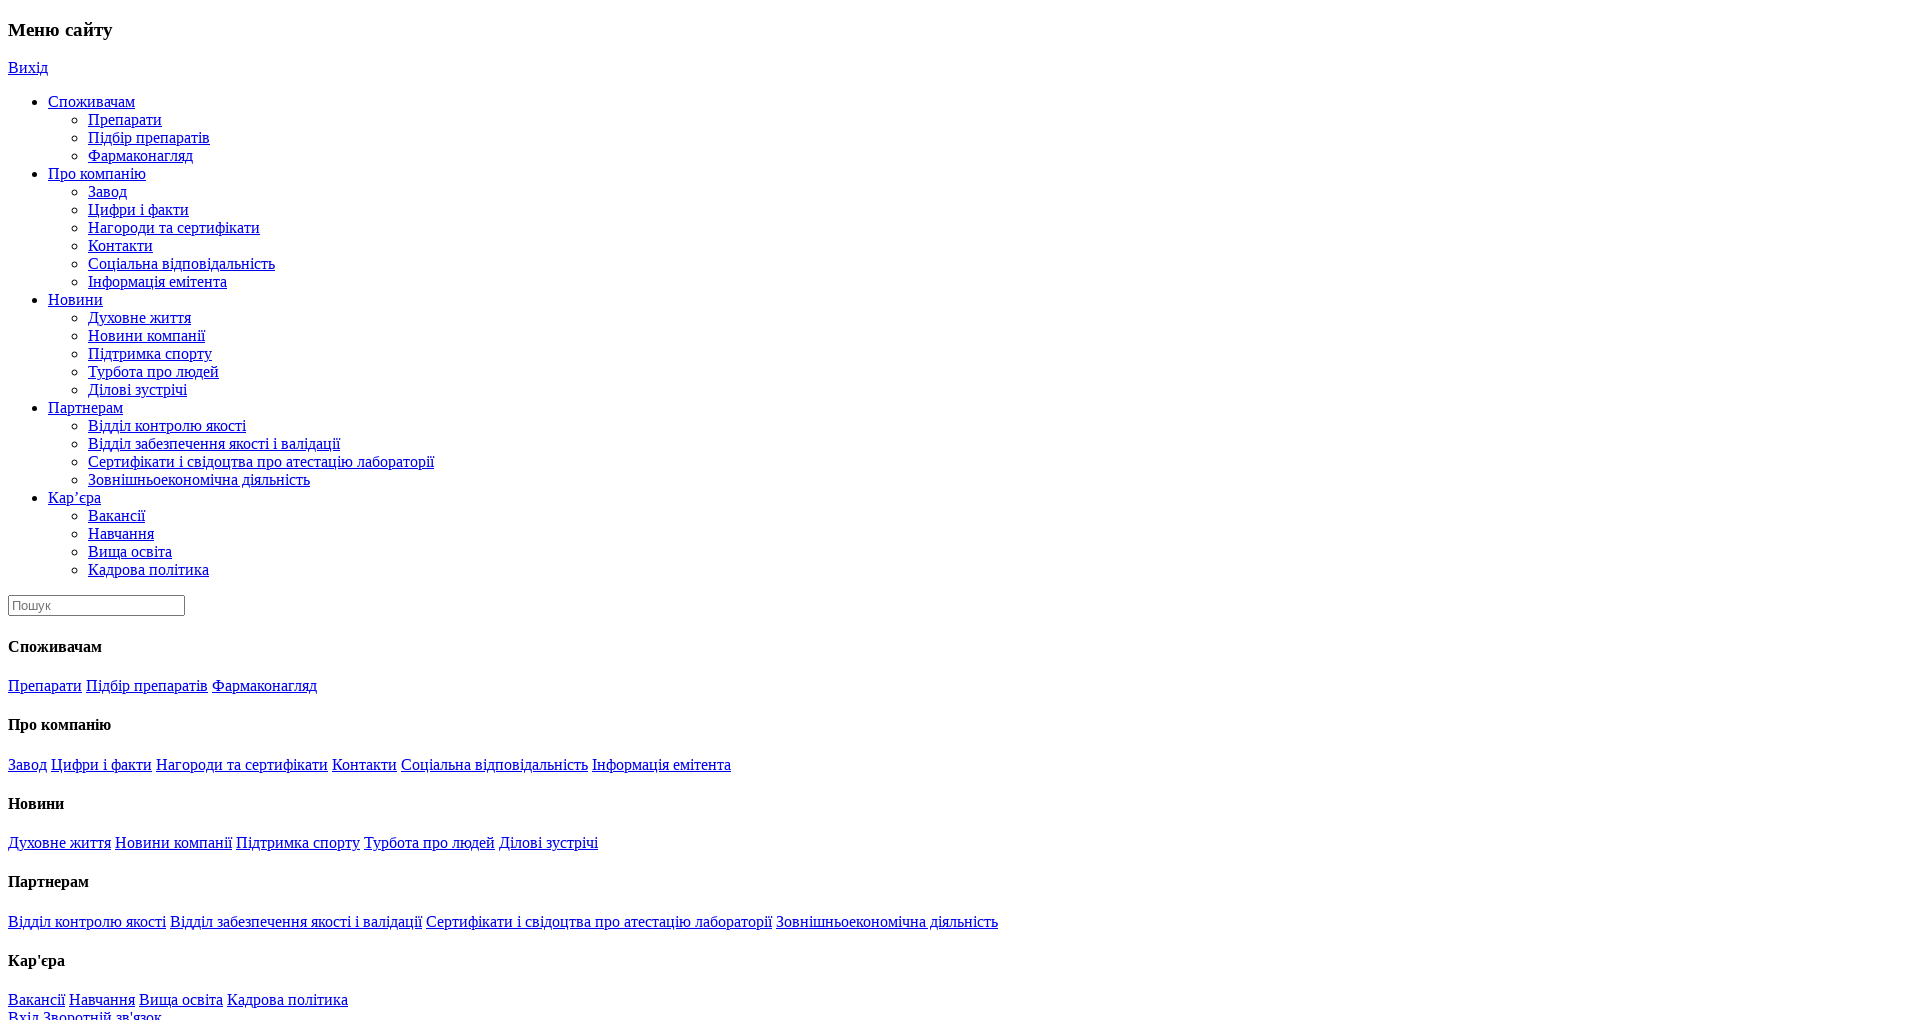

Clicked language selector at (20, 511) on .language > a
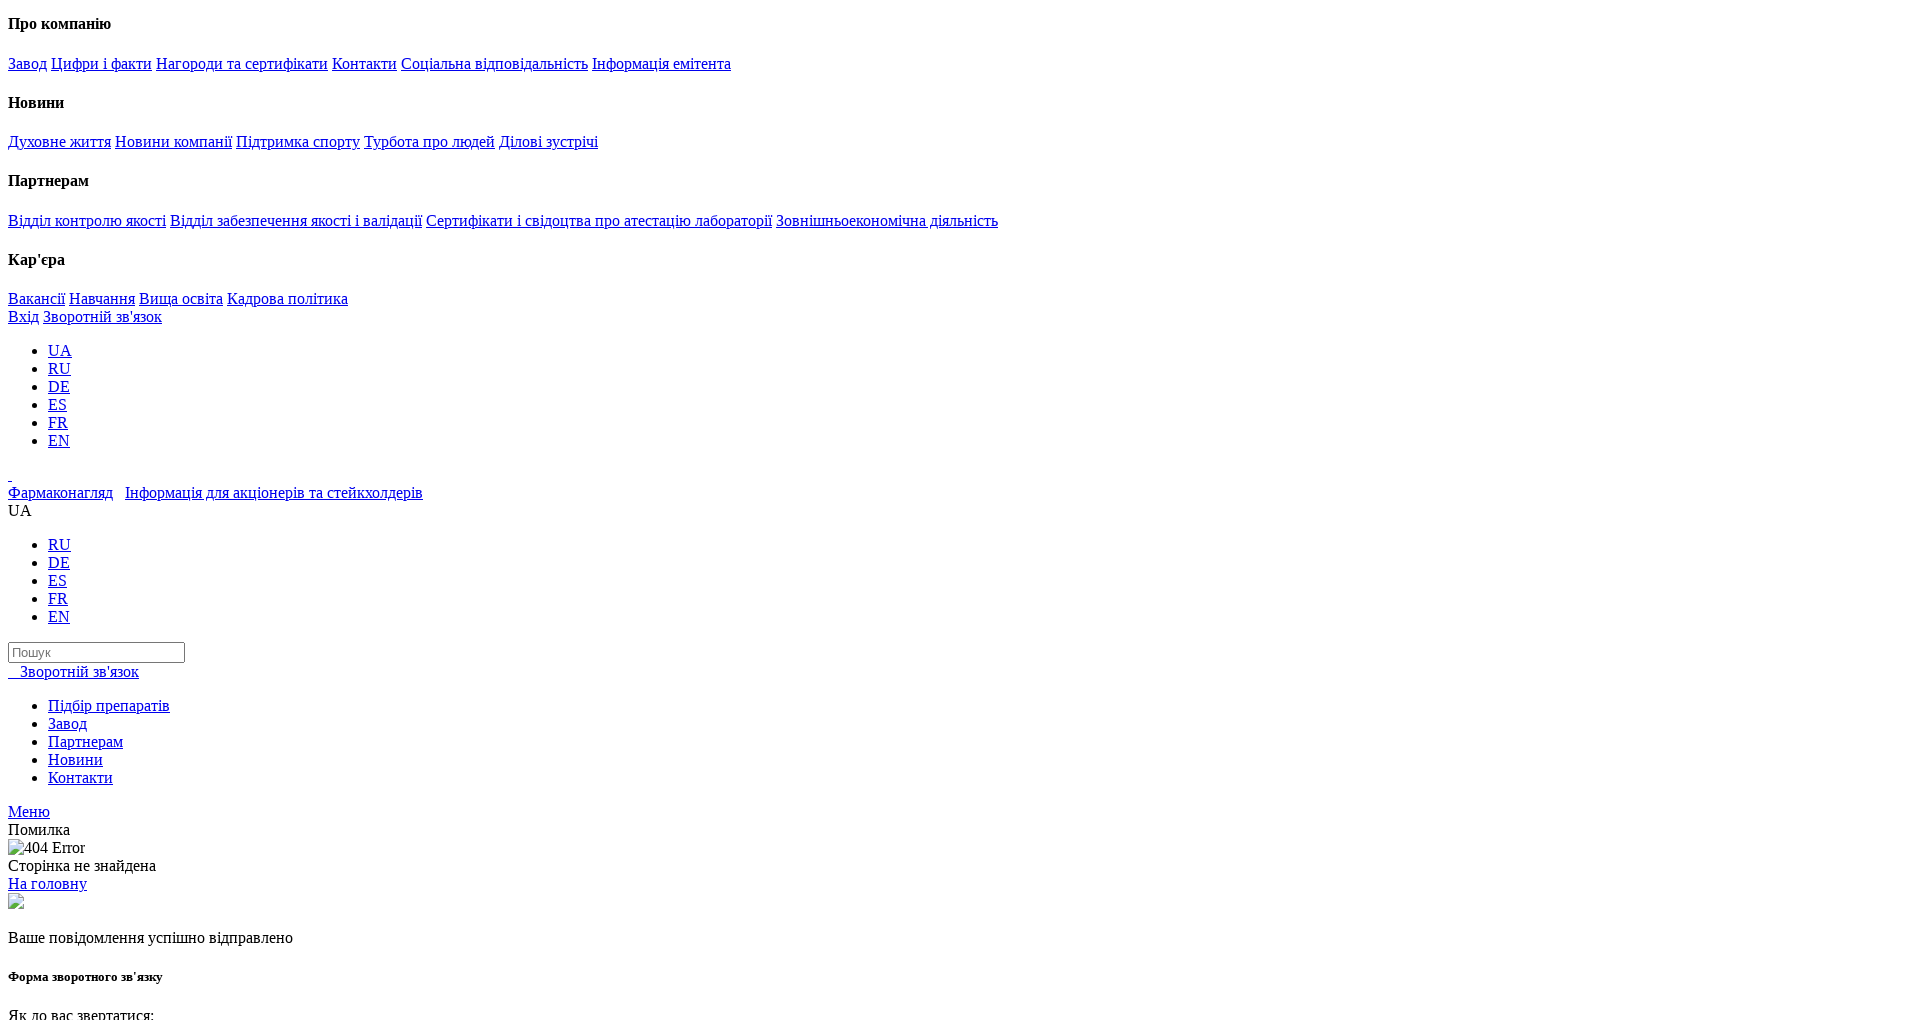

Clicked French language option at (58, 599) on .lang-item:nth-child(4) > [href='https://zt.com.ua/fr/']
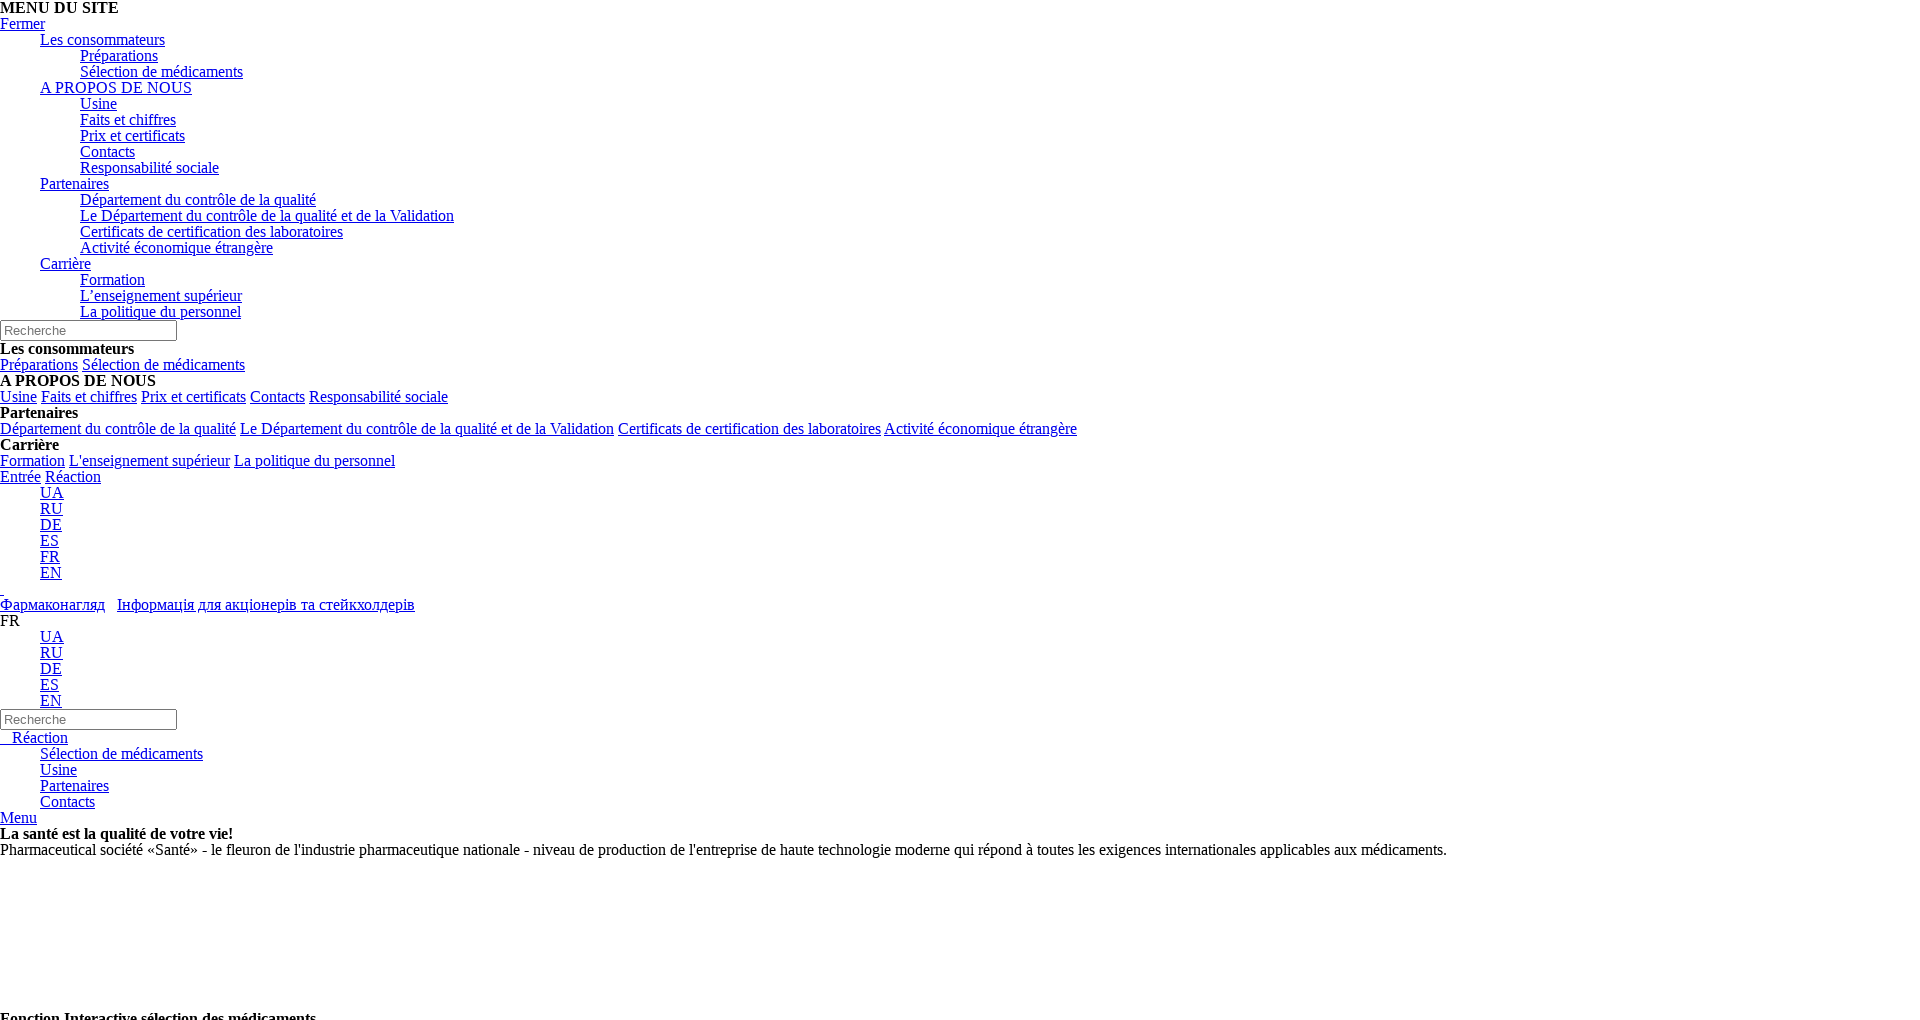

Header wrapper loaded
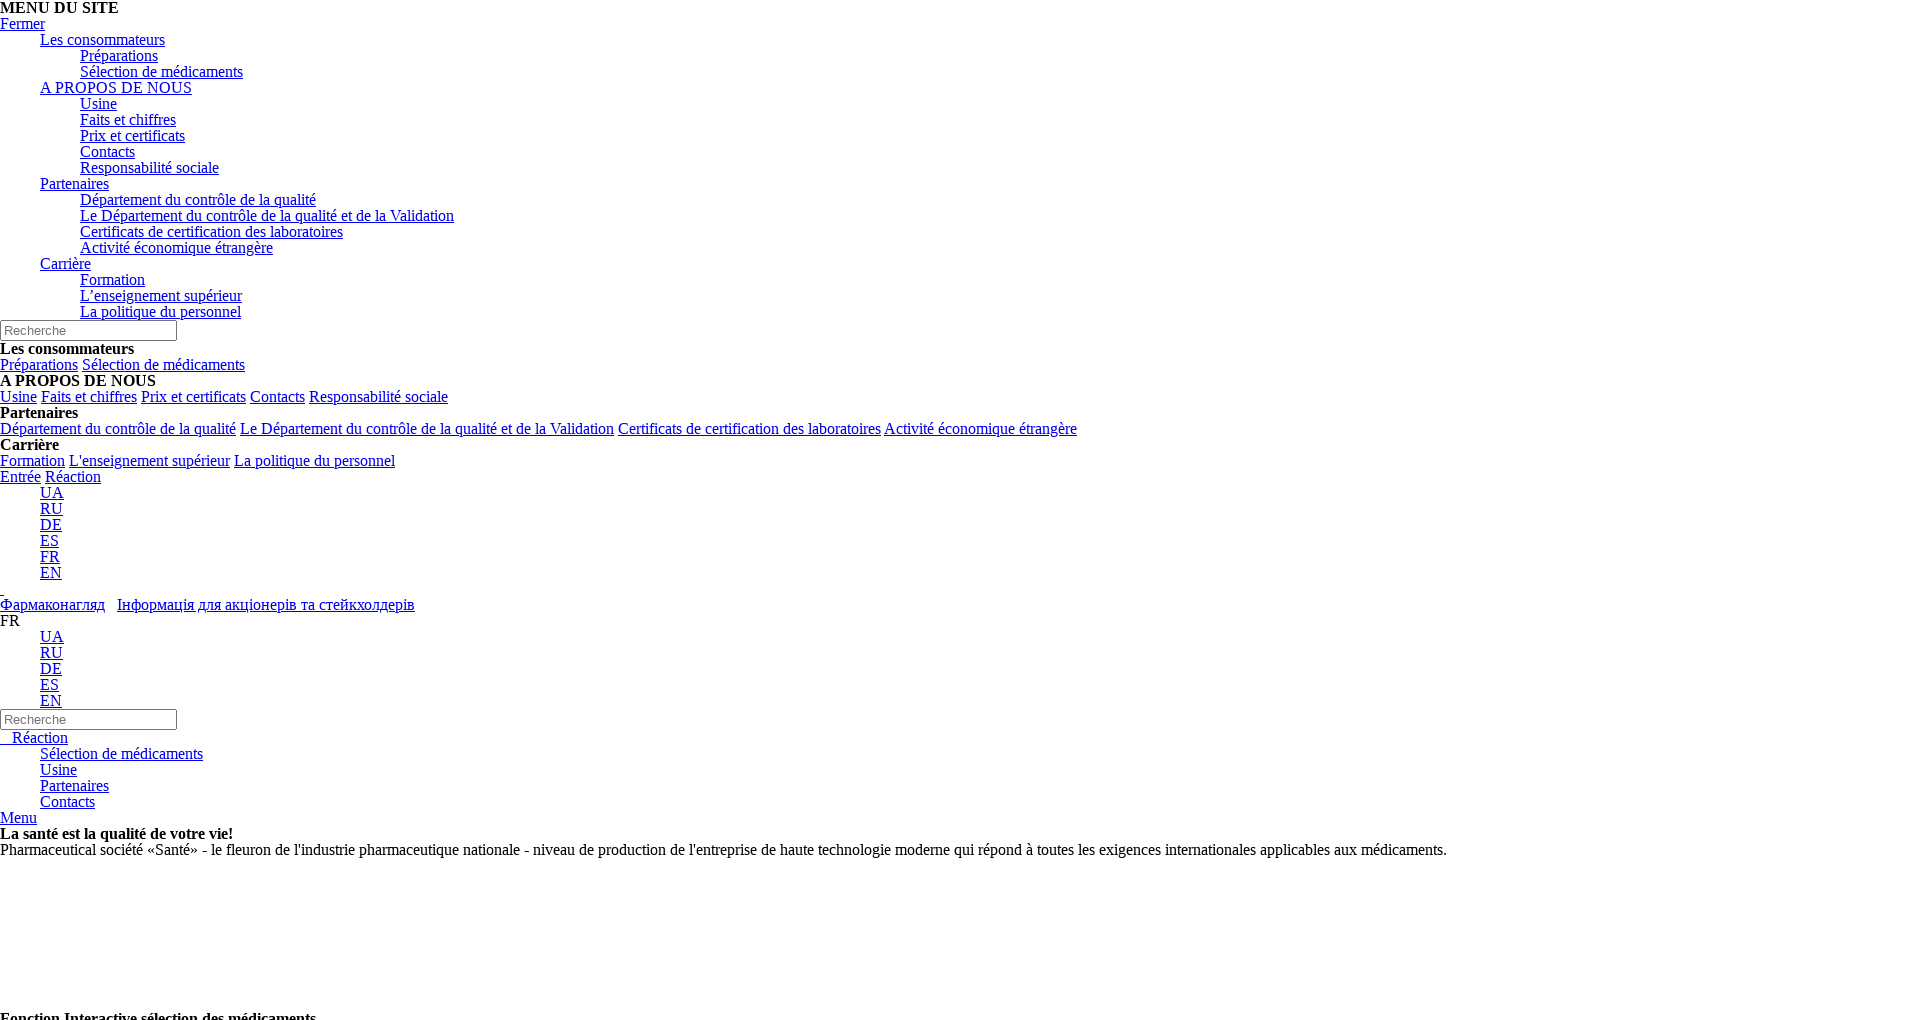

French text 'Réaction' is visible in header
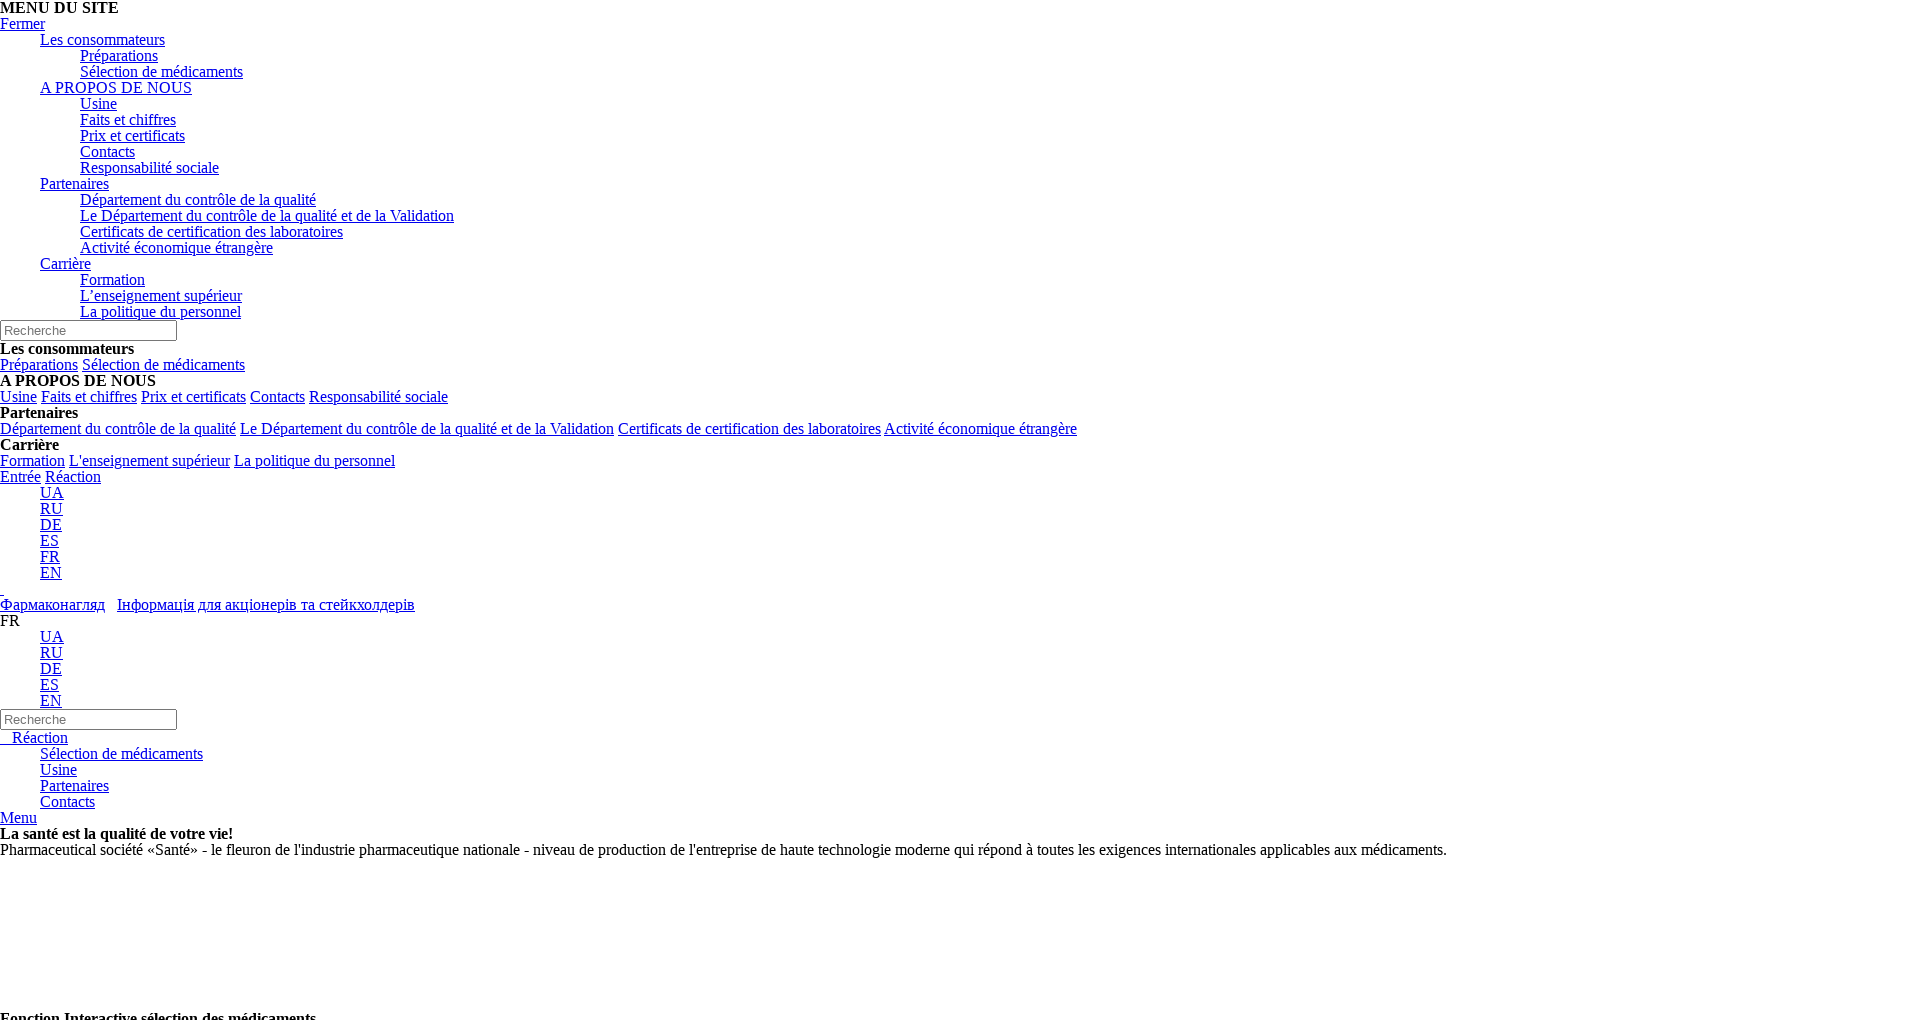

French text 'Menu' is visible in header
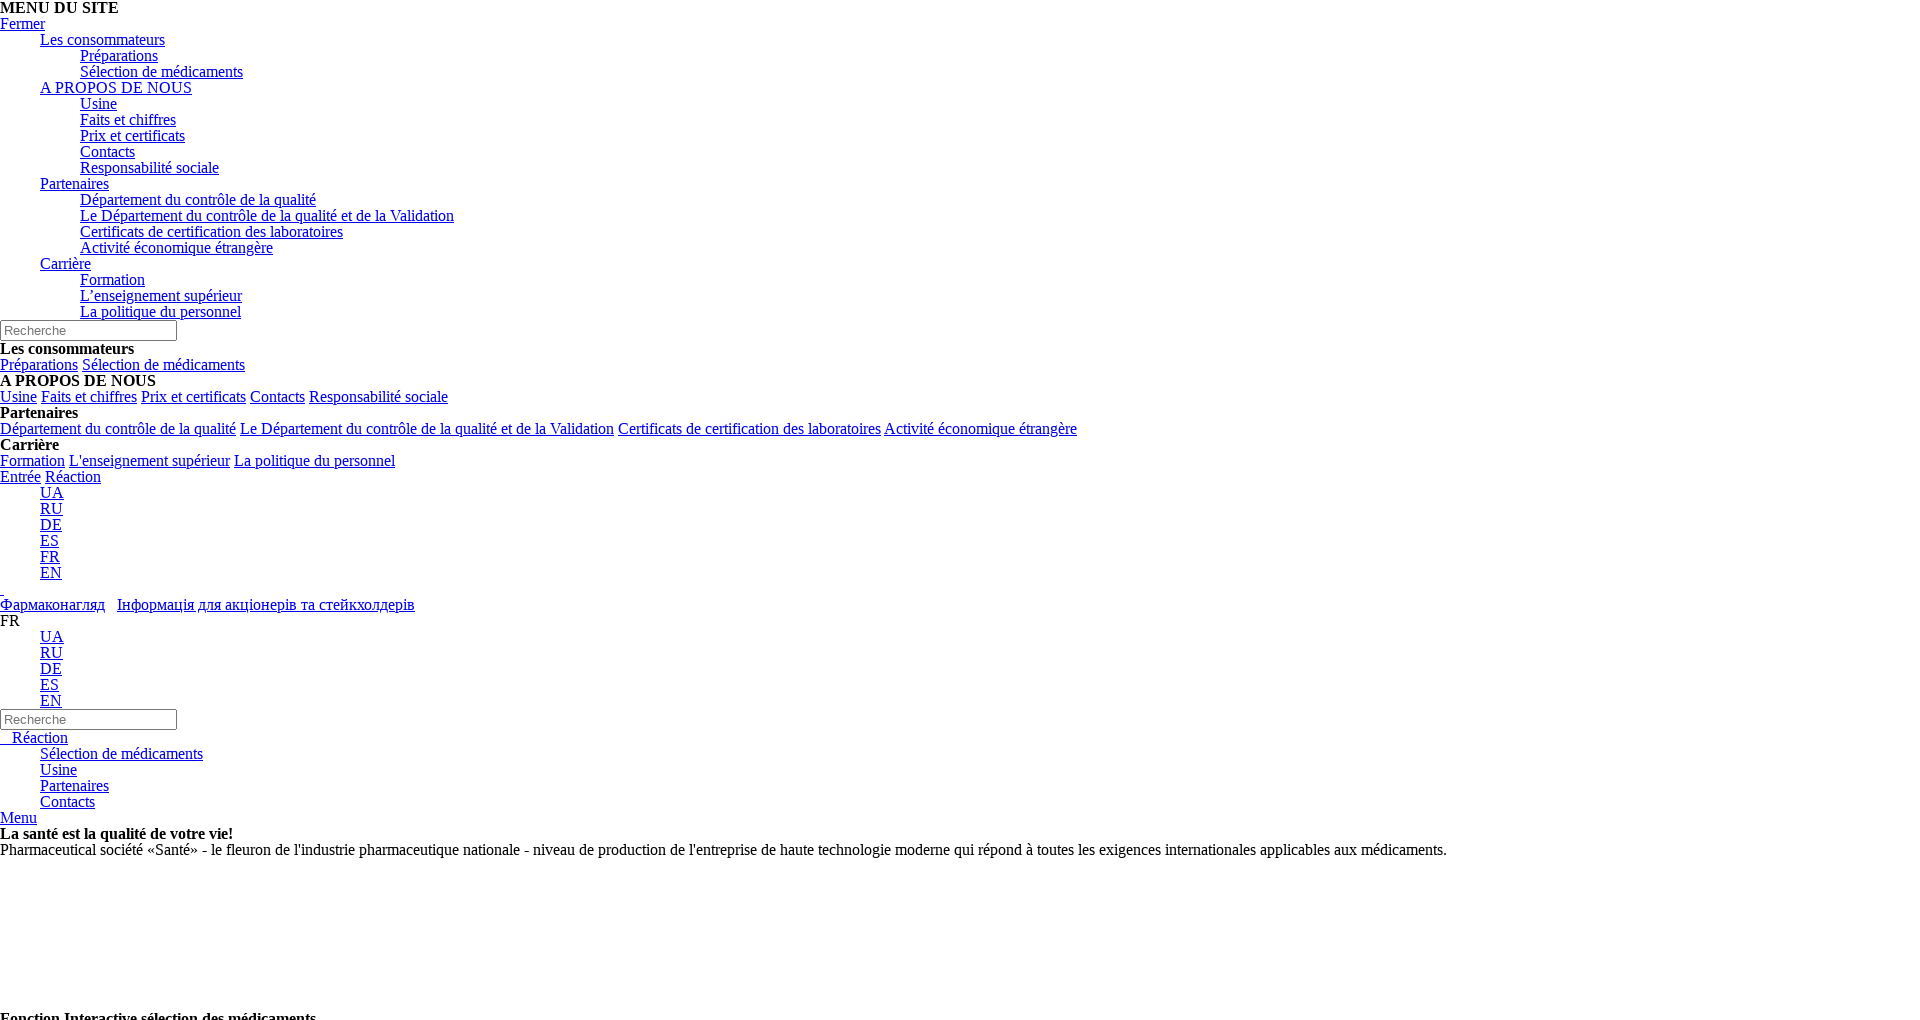

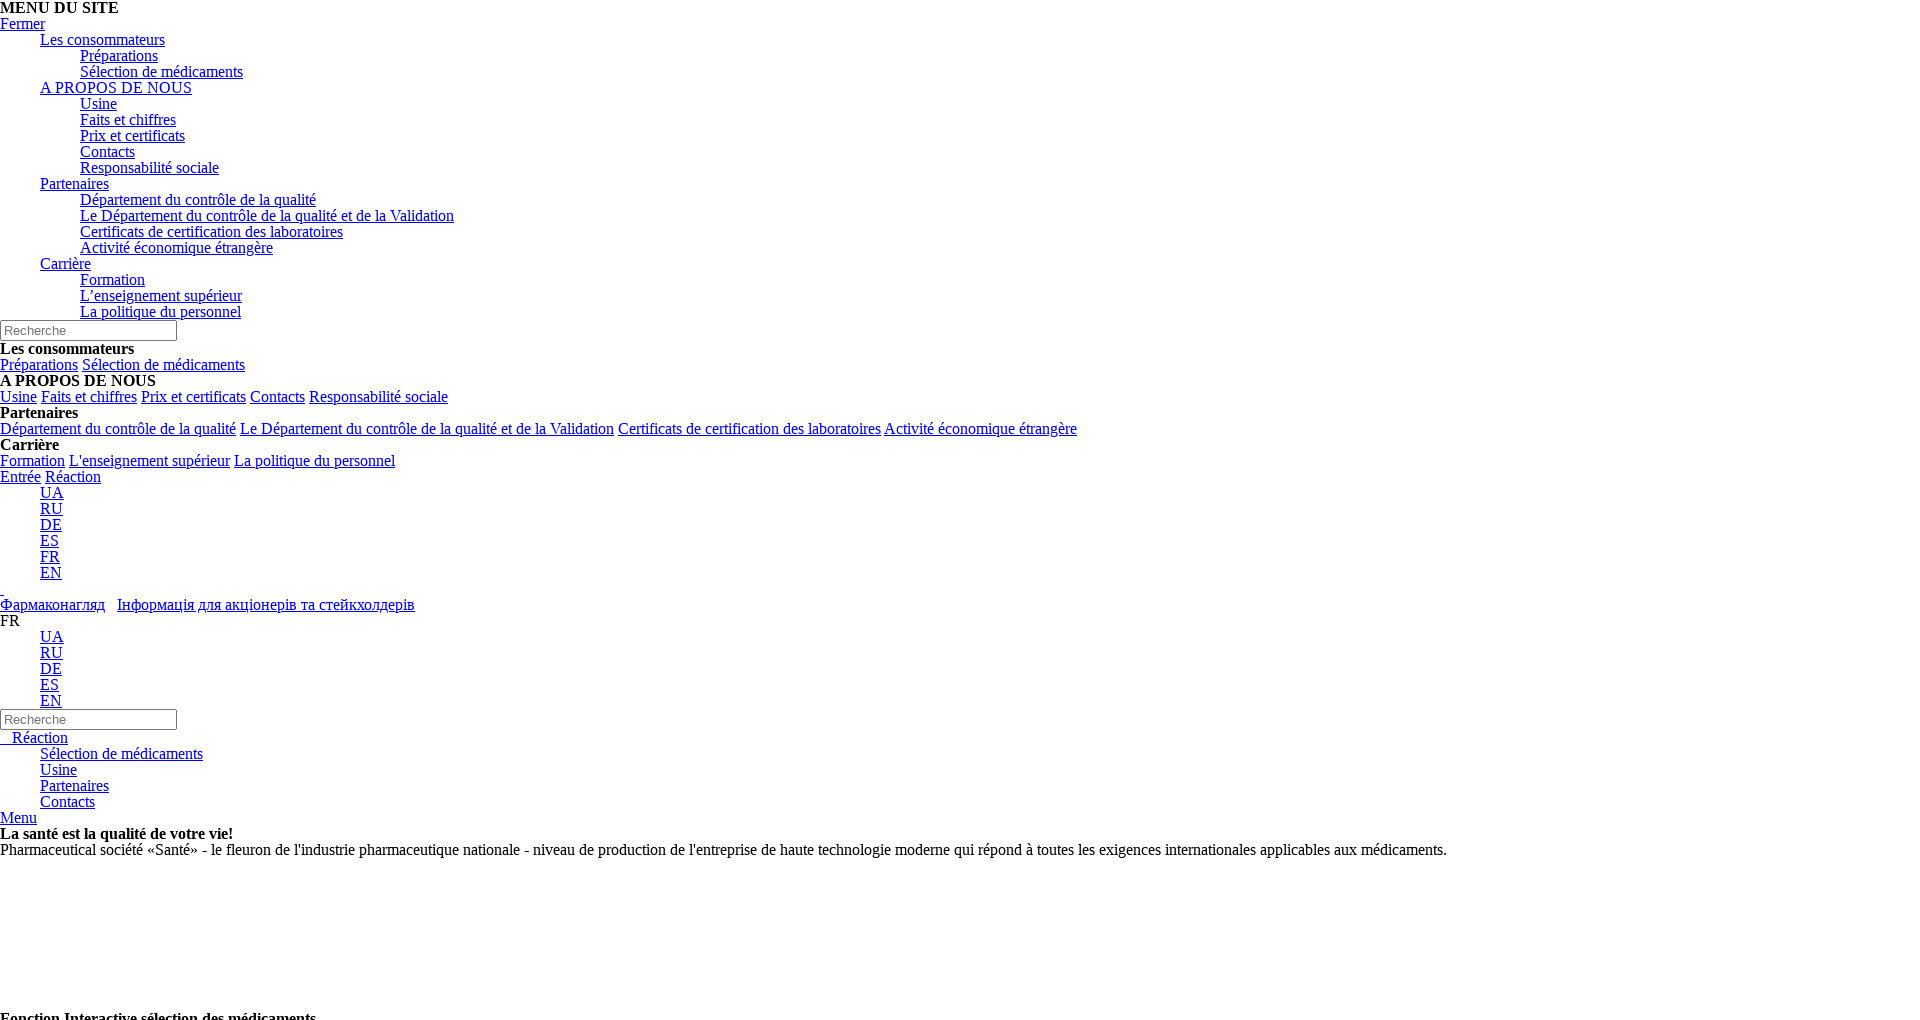